Tests the jQuery UI menu component by hovering over nested menu items (Music > Jazz > Modern) to reveal submenus

Starting URL: https://jqueryui.com/menu/

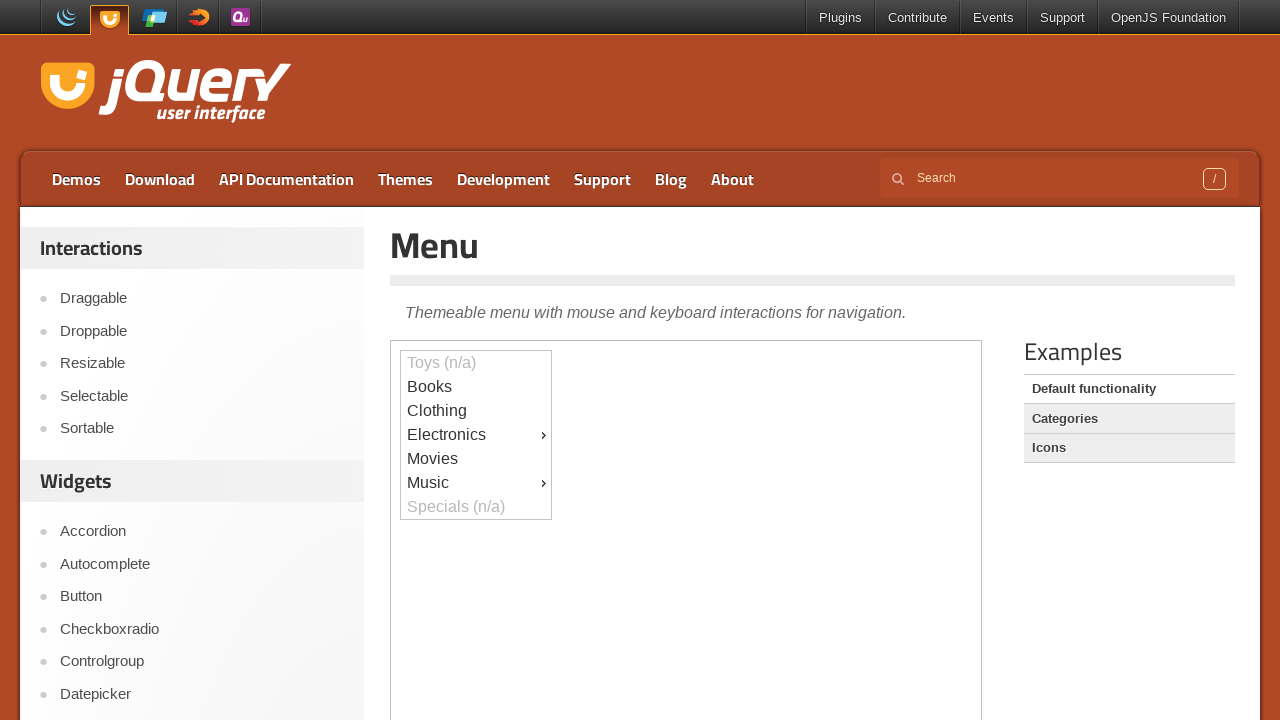

Scrolled down 500 pixels to view the menu demo
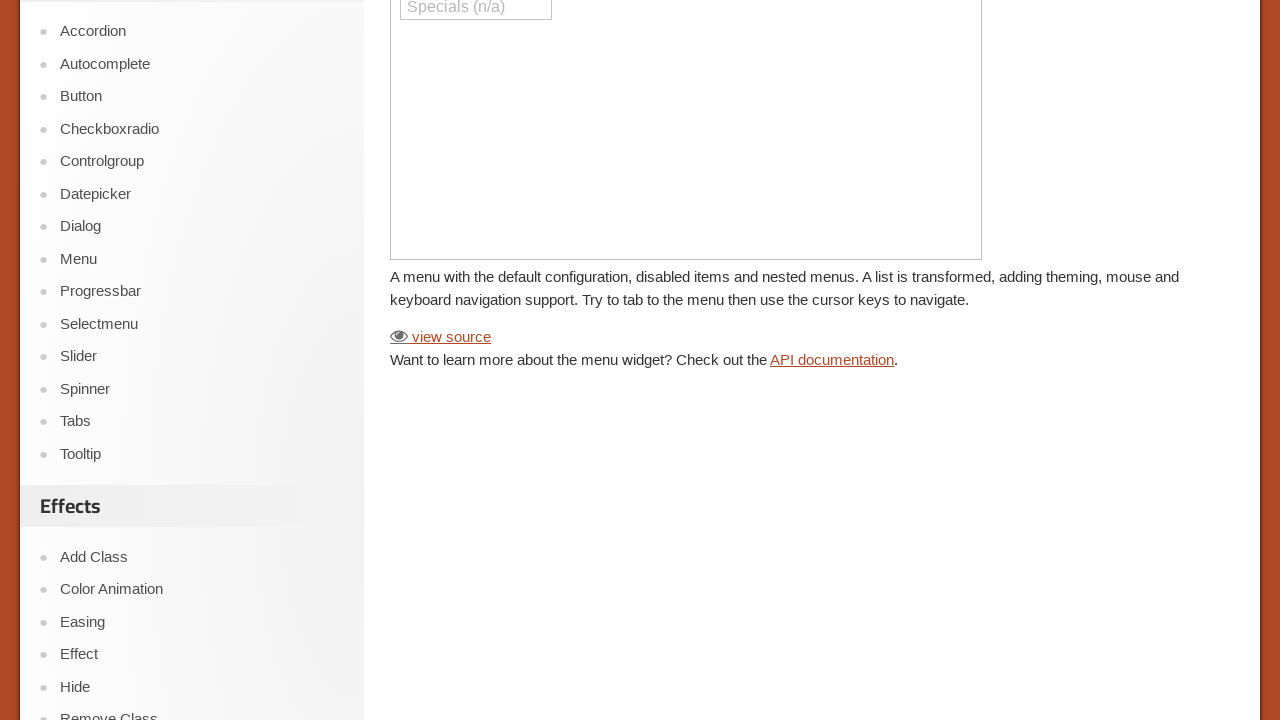

Located the iframe containing the menu demo
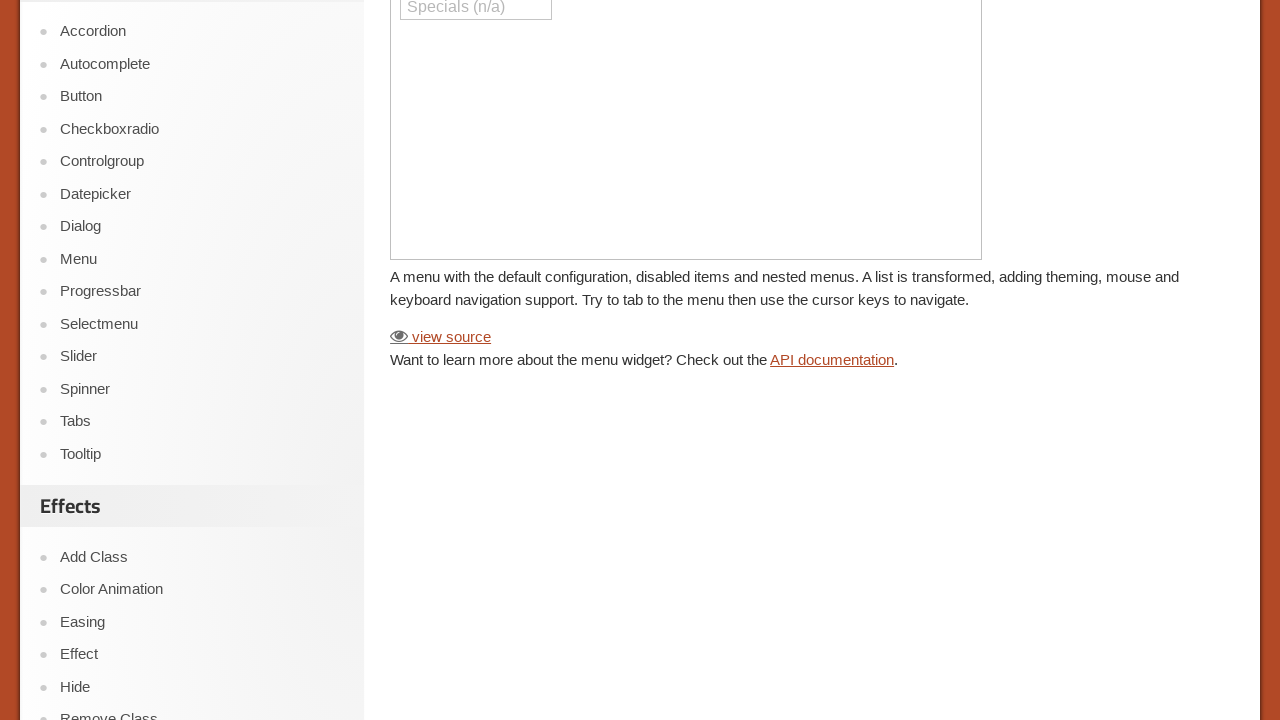

Music menu item is visible
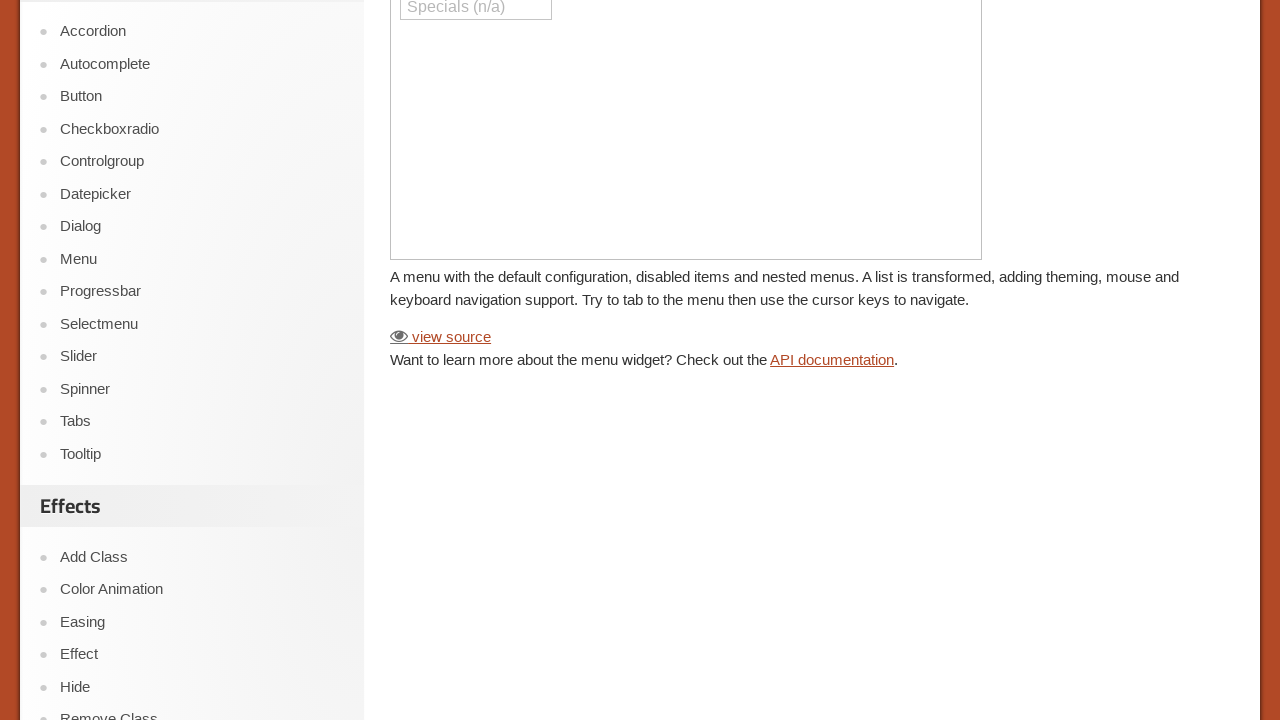

Hovered over Music menu item to reveal submenus at (476, 361) on iframe >> nth=0 >> internal:control=enter-frame >> xpath=//div[text()='Music']
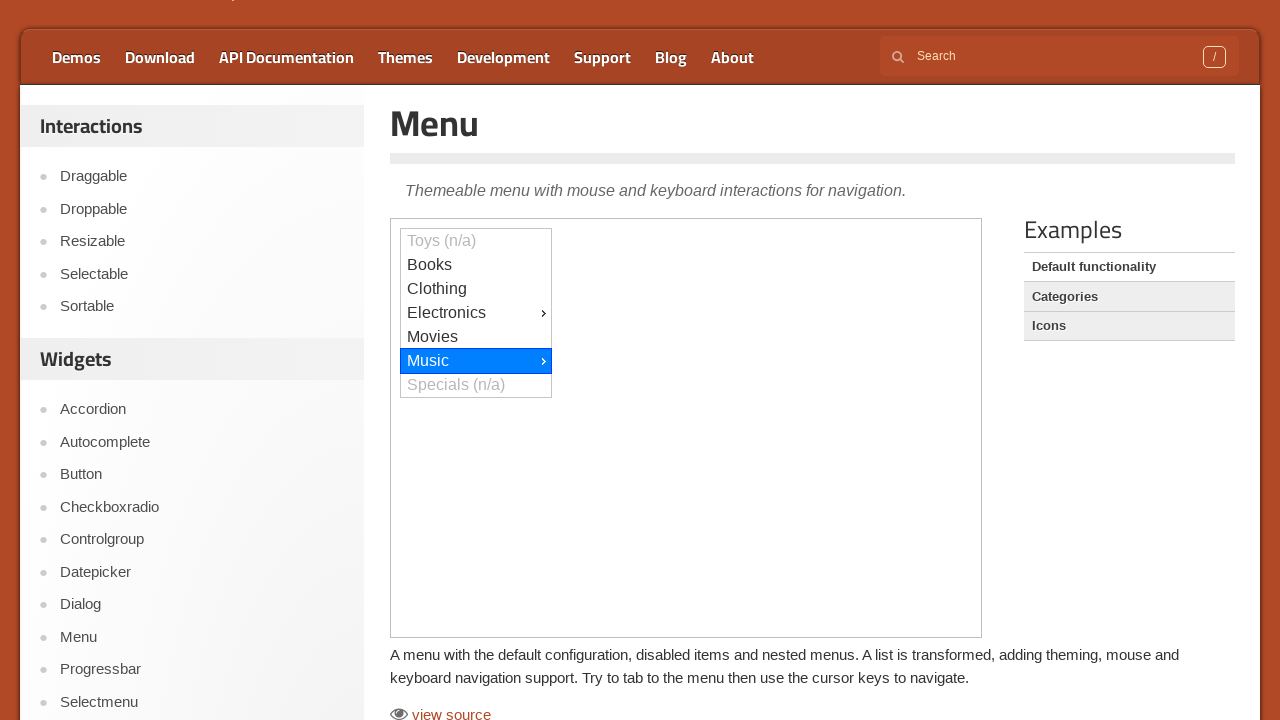

Jazz submenu item is visible
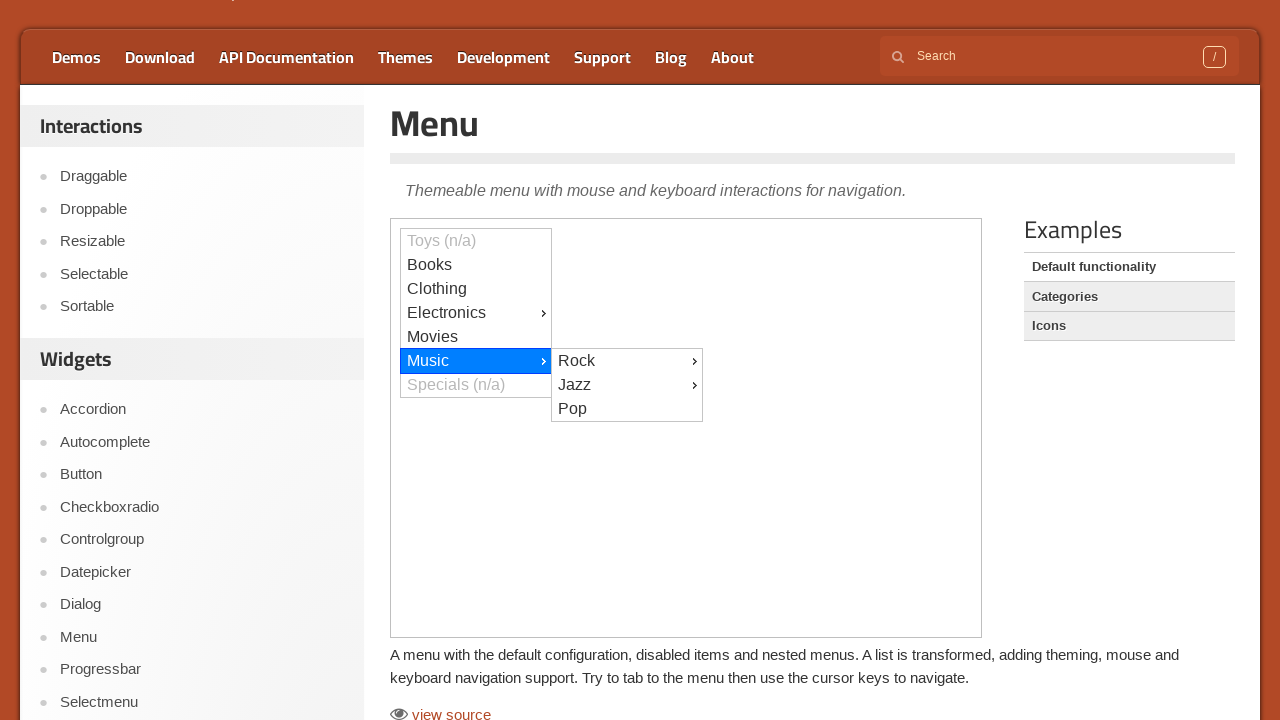

Hovered over Jazz submenu item to reveal nested submenu at (627, 385) on iframe >> nth=0 >> internal:control=enter-frame >> xpath=//div[text()='Jazz']
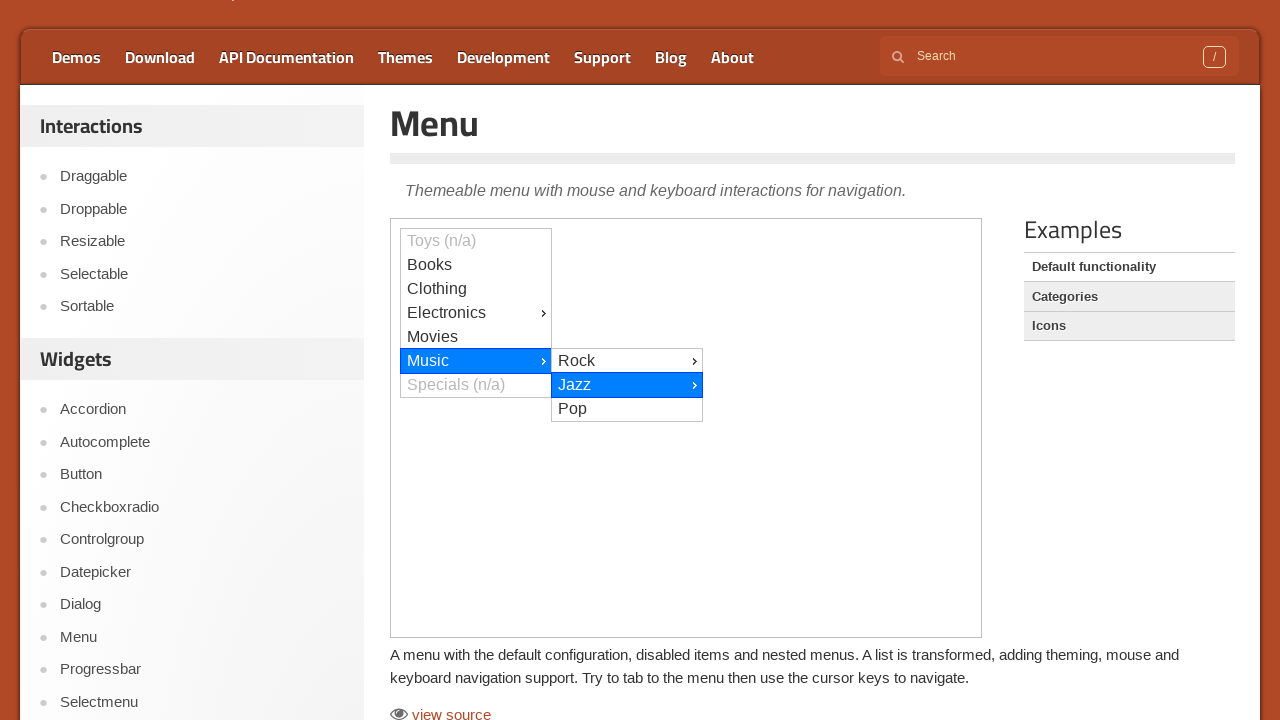

Modern submenu item is visible
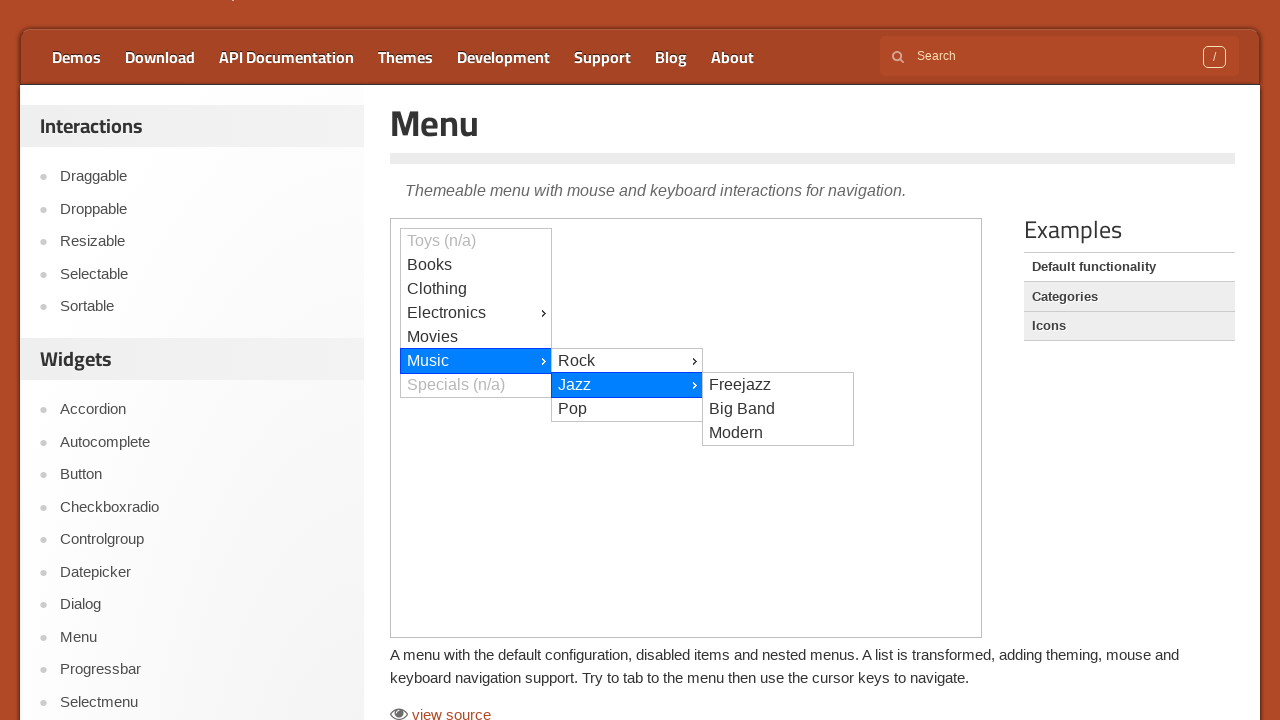

Hovered over Modern submenu item in the nested menu structure (Music > Jazz > Modern) at (778, 433) on iframe >> nth=0 >> internal:control=enter-frame >> xpath=//div[text()='Modern']
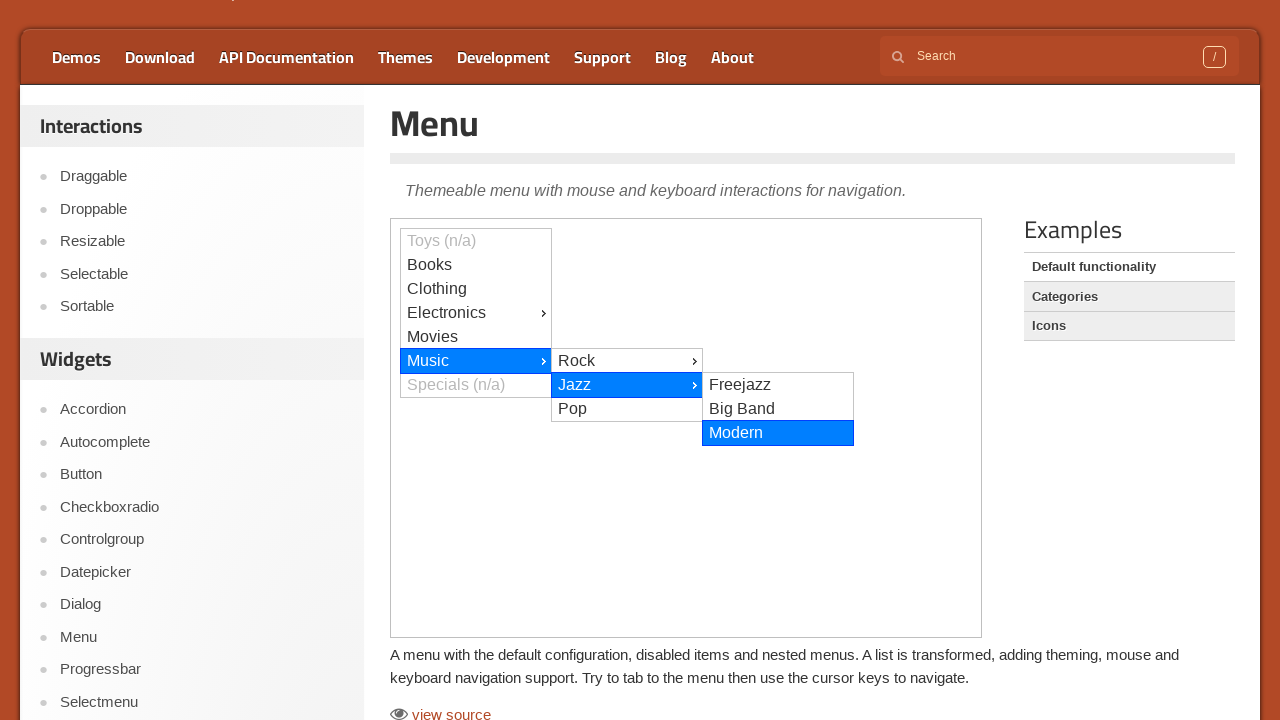

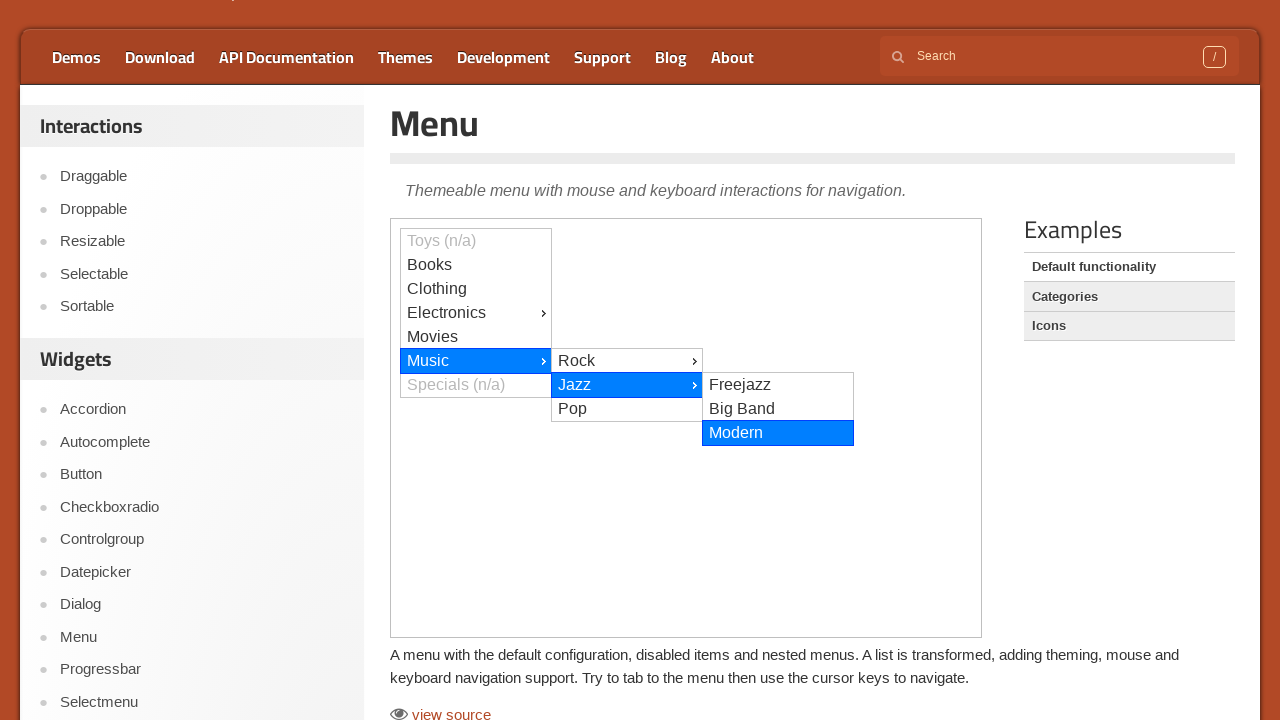